Tests a registration form by filling in first name, last name, and email fields, then submitting and verifying the success message.

Starting URL: http://suninjuly.github.io/registration1.html

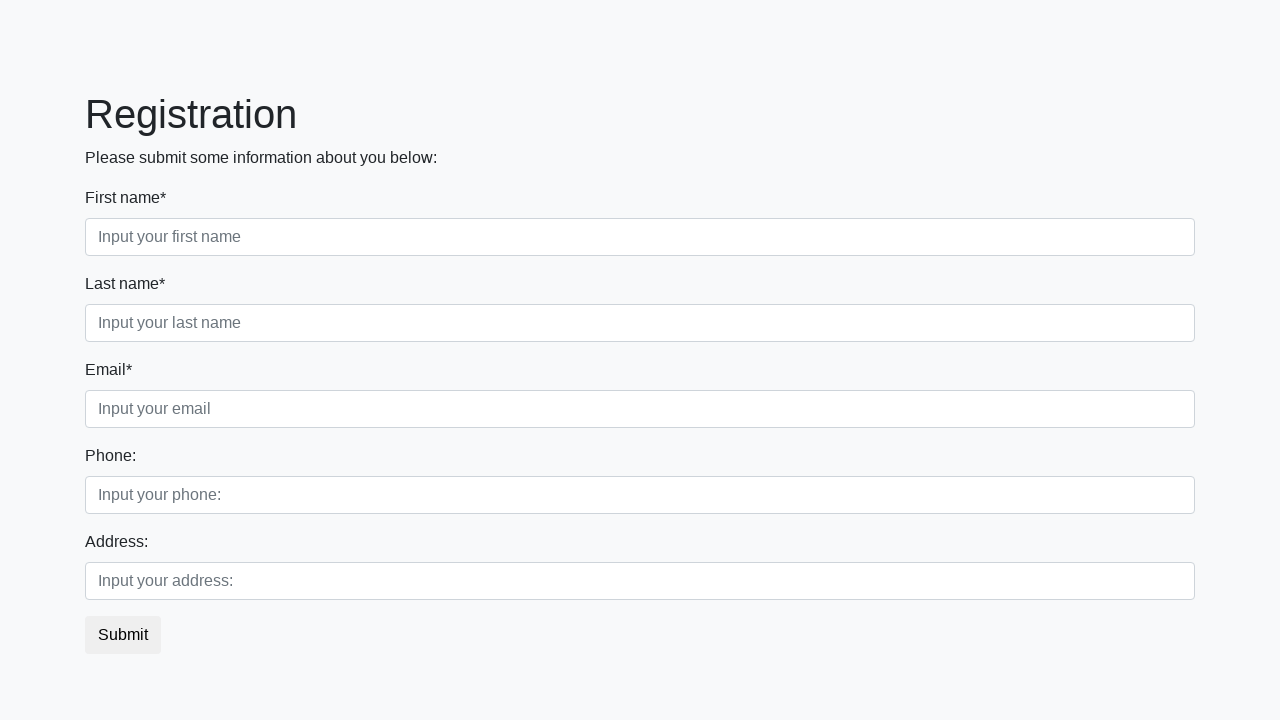

Filled first name field with 'Marcus' on input[placeholder='Input your first name']
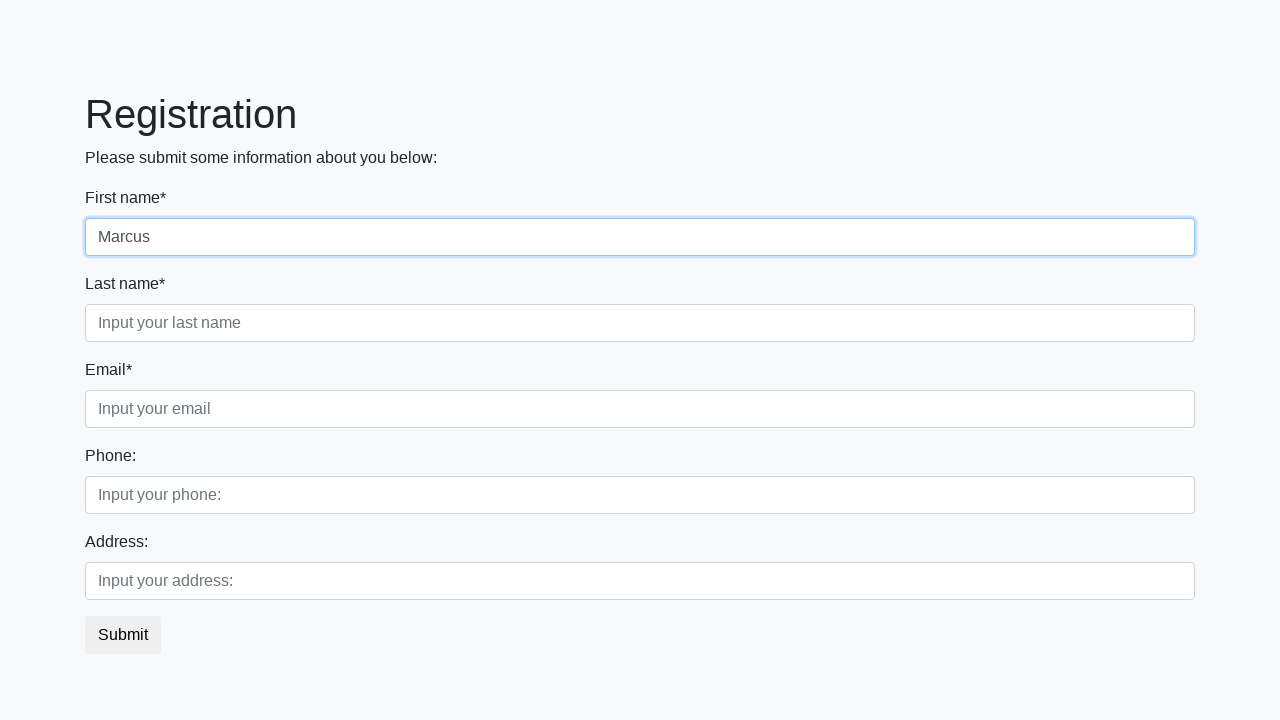

Filled last name field with 'Johnson' on input[placeholder='Input your last name']
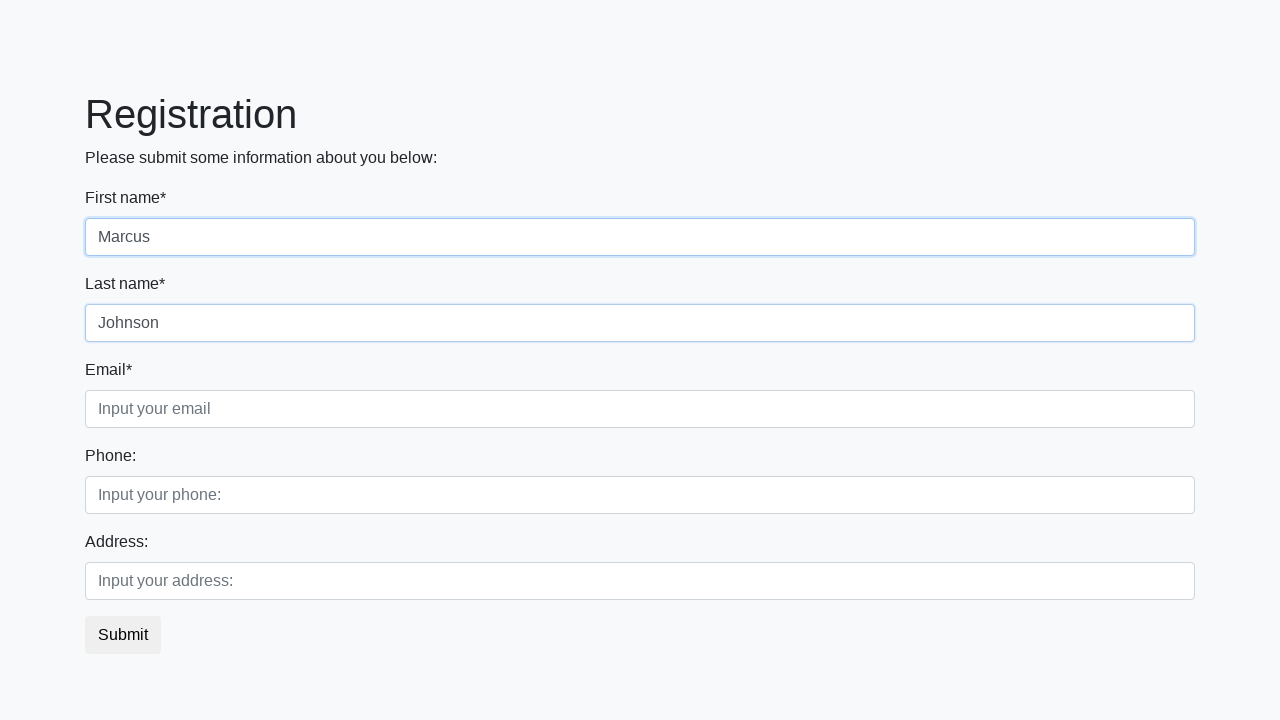

Filled email field with 'marcus.johnson@example.com' on input[placeholder='Input your email']
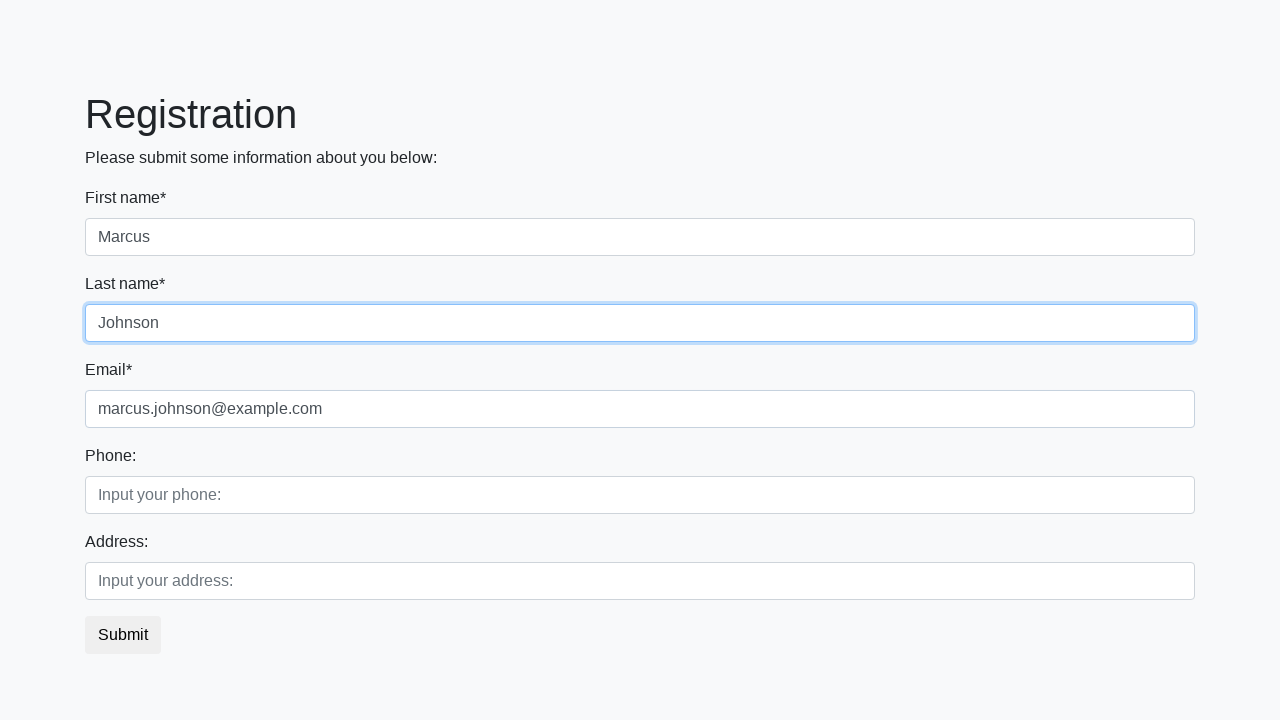

Clicked submit button to register at (123, 635) on button[type='submit']
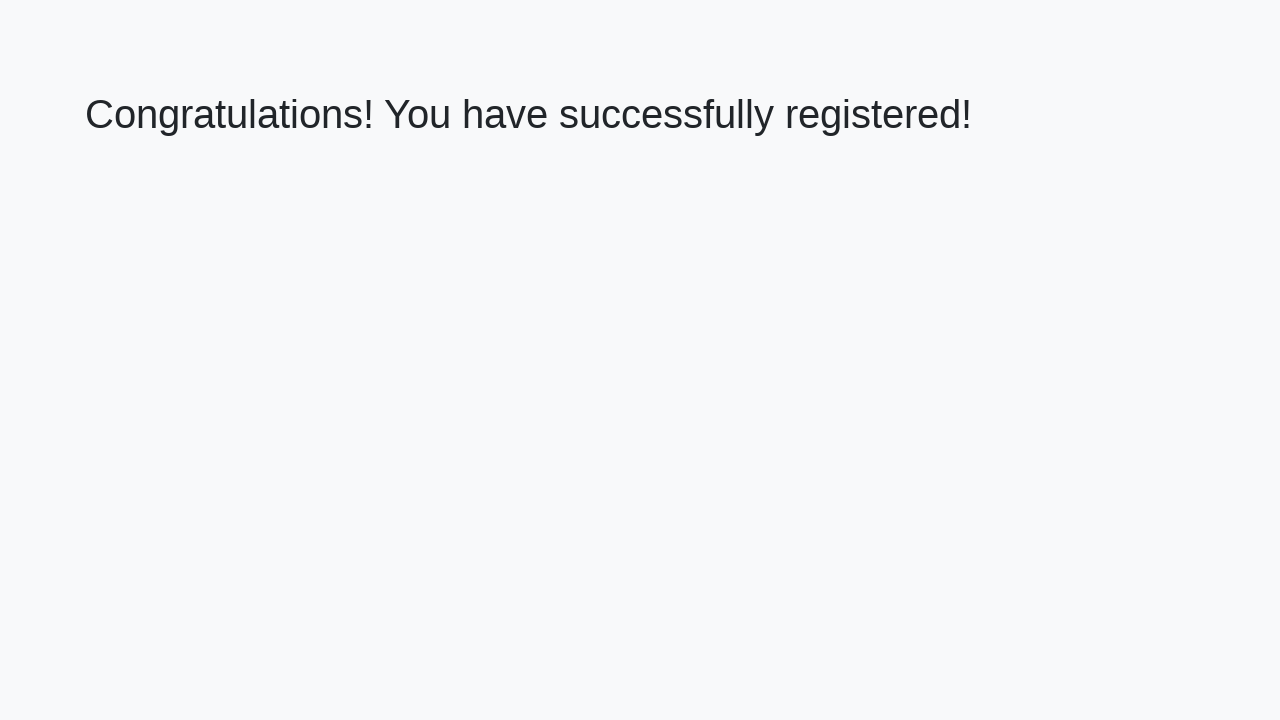

Success message heading loaded
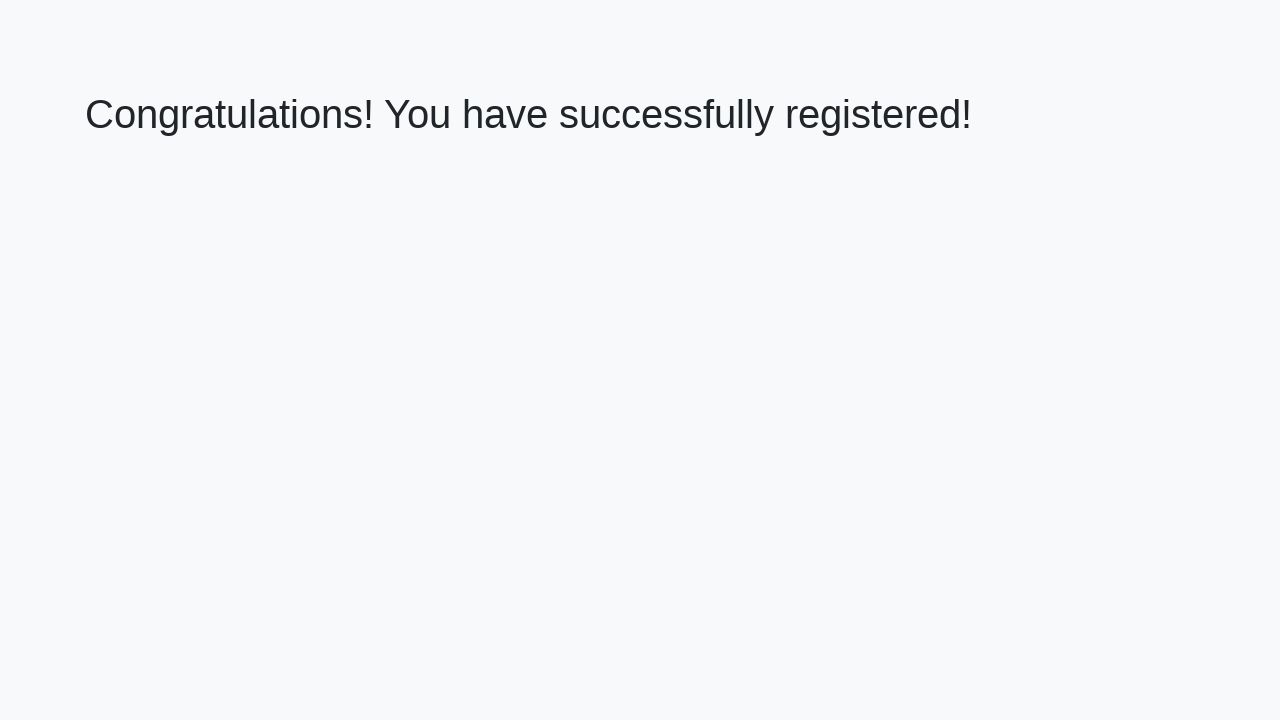

Retrieved success message text
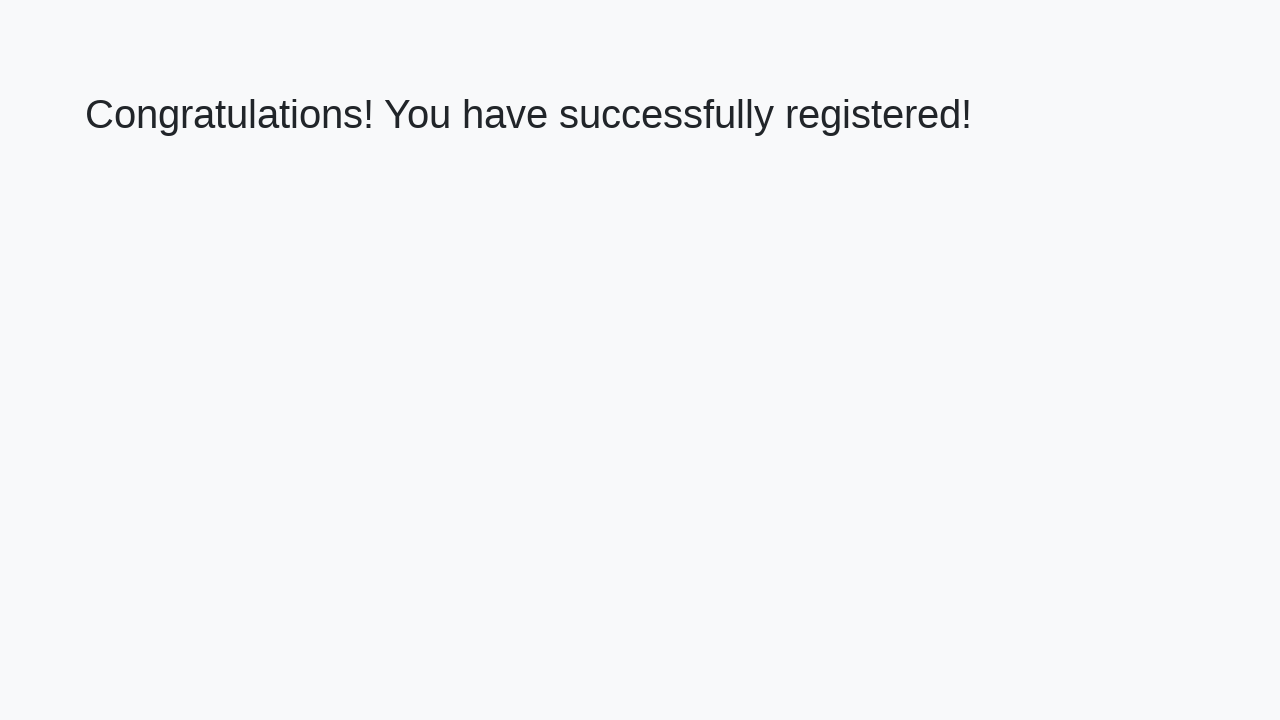

Verified success message matches expected text
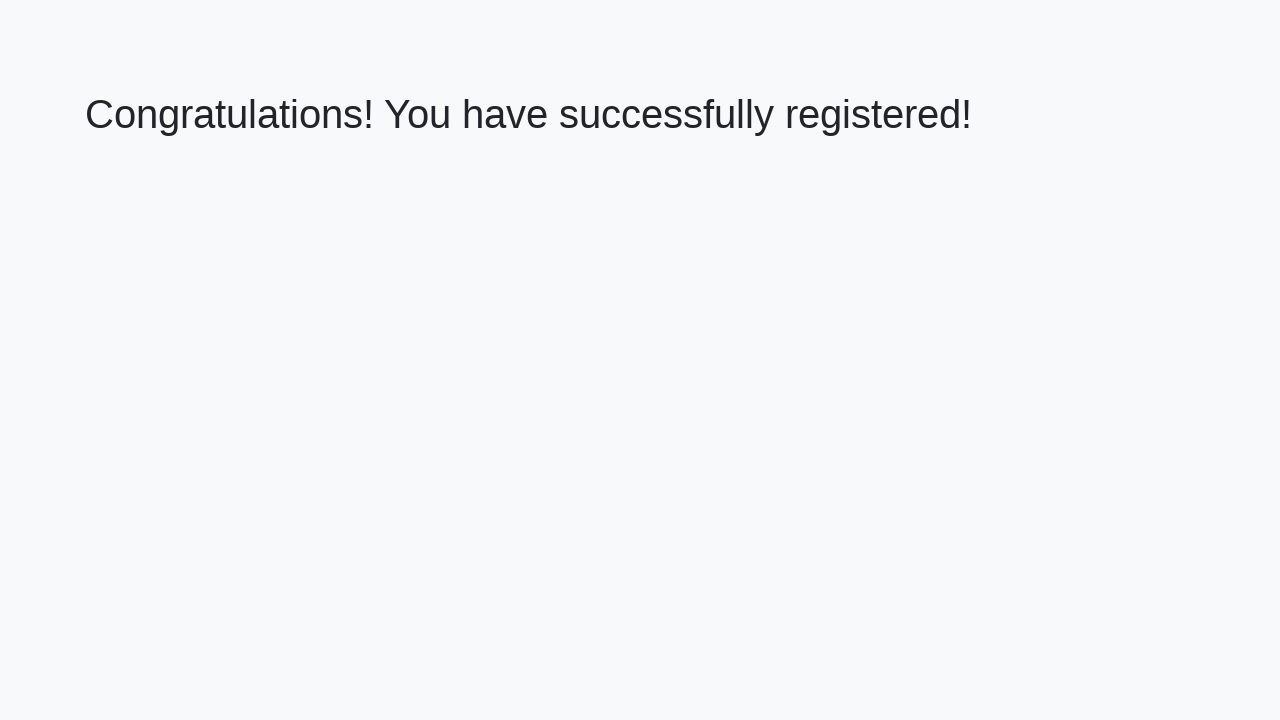

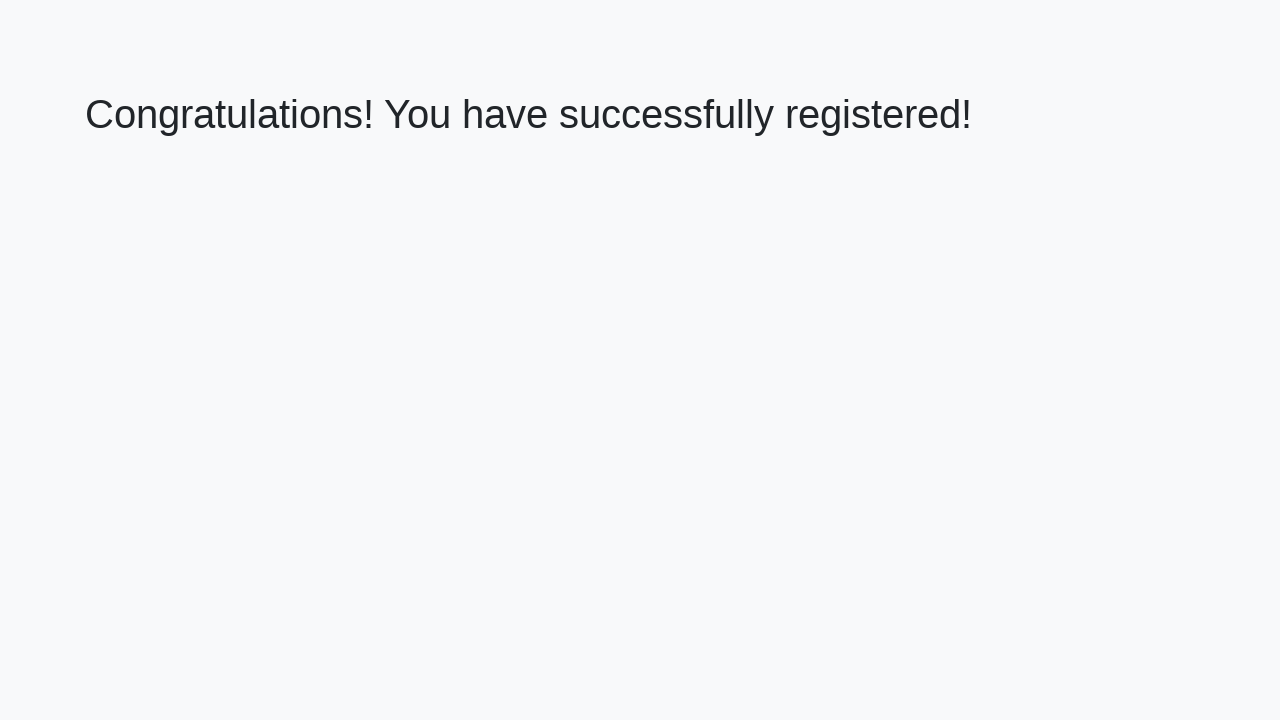